Tests web calculator functionality by clicking the number 9 button using JavaScript execution

Starting URL: https://dgotlieb.github.io/WebCalculator/

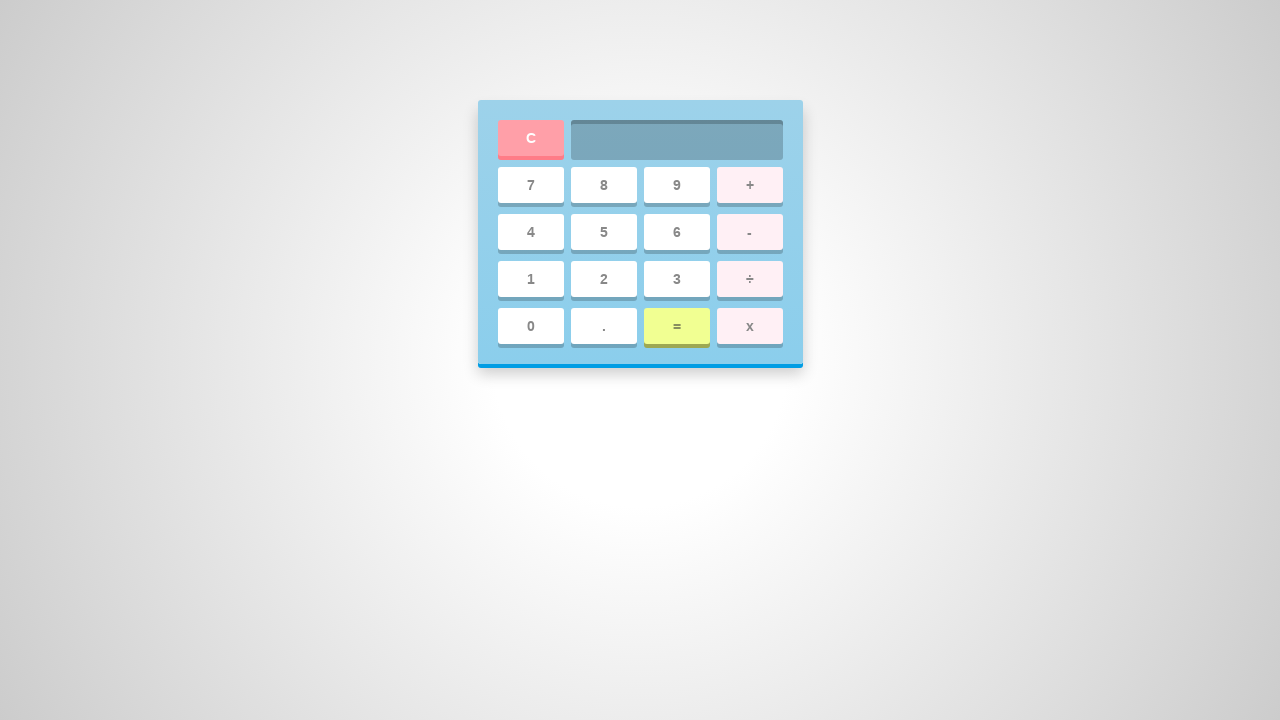

Navigated to web calculator application
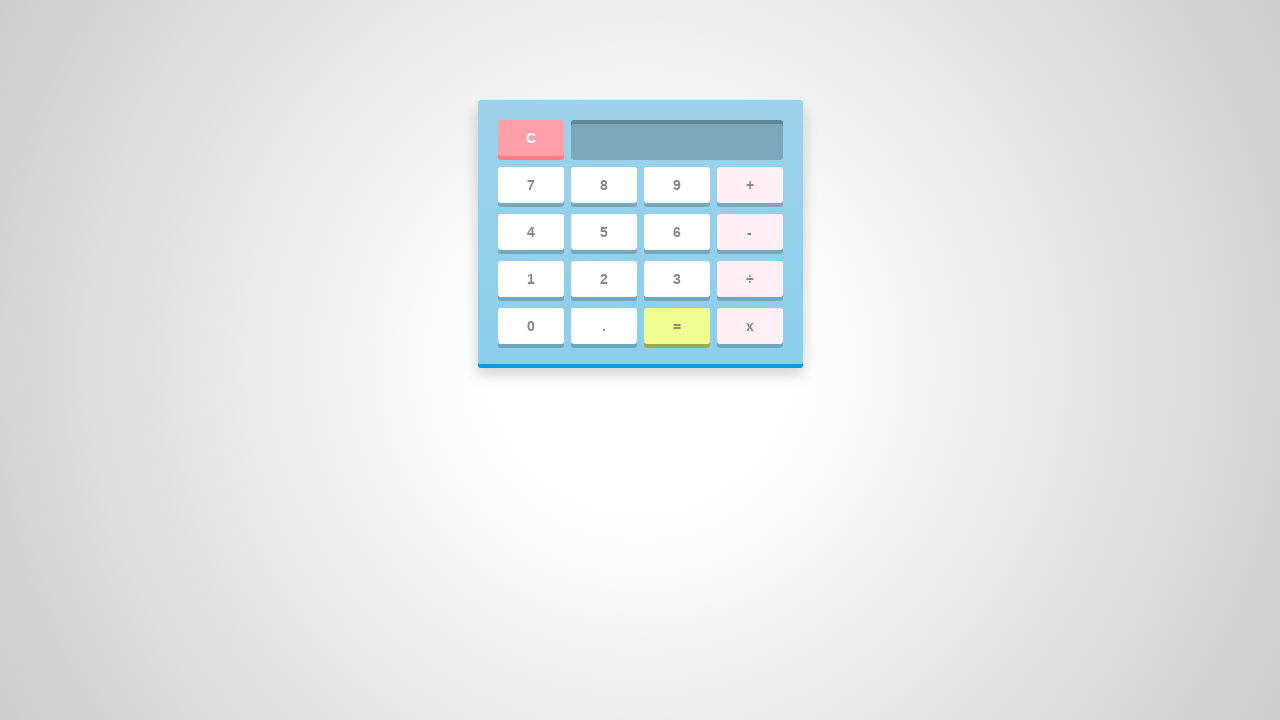

Clicked the number 9 button using JavaScript execution
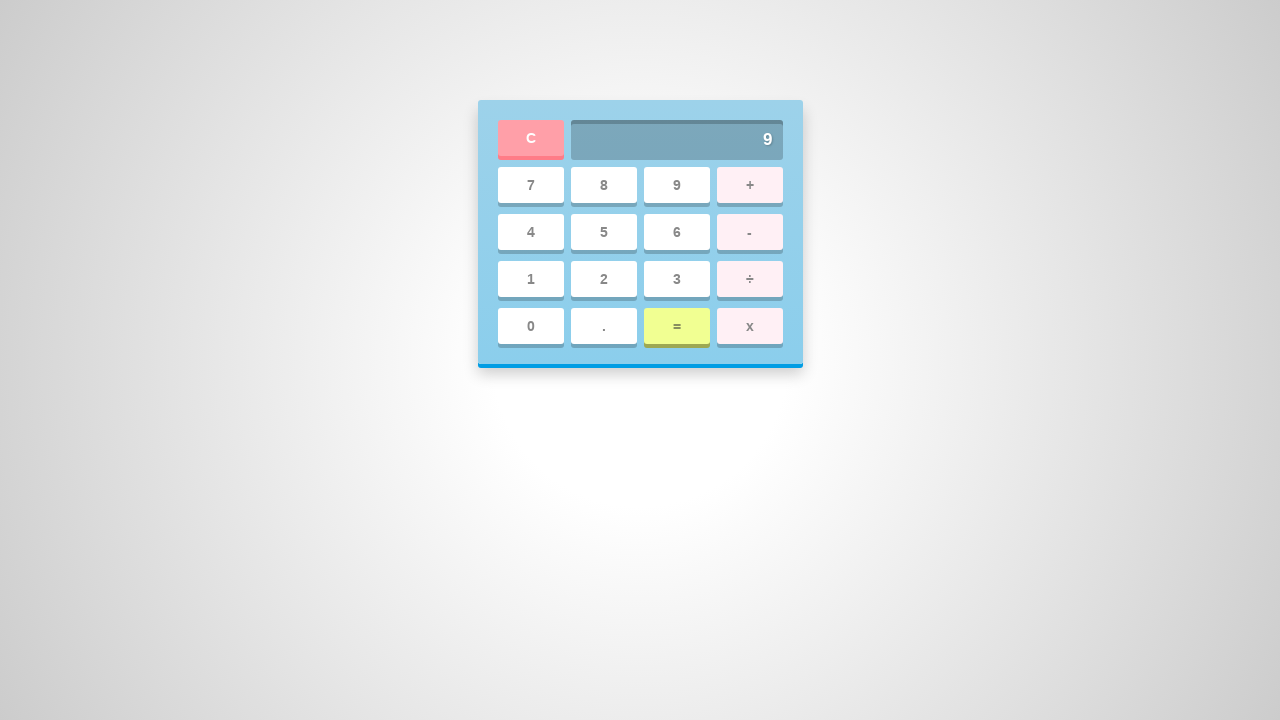

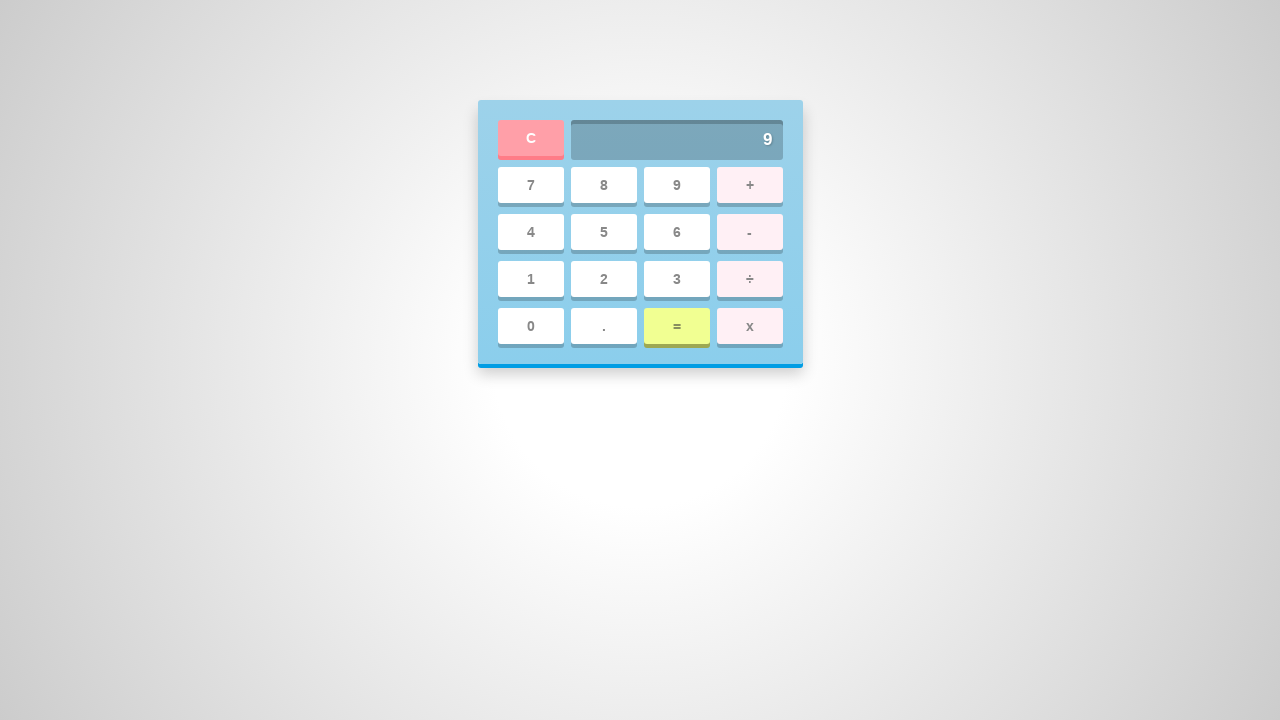